Tests drag and drop functionality on jQueryUI's droppable demo page by switching to an iframe and dragging an element onto a droppable target

Starting URL: http://jqueryui.com/demos/droppable/

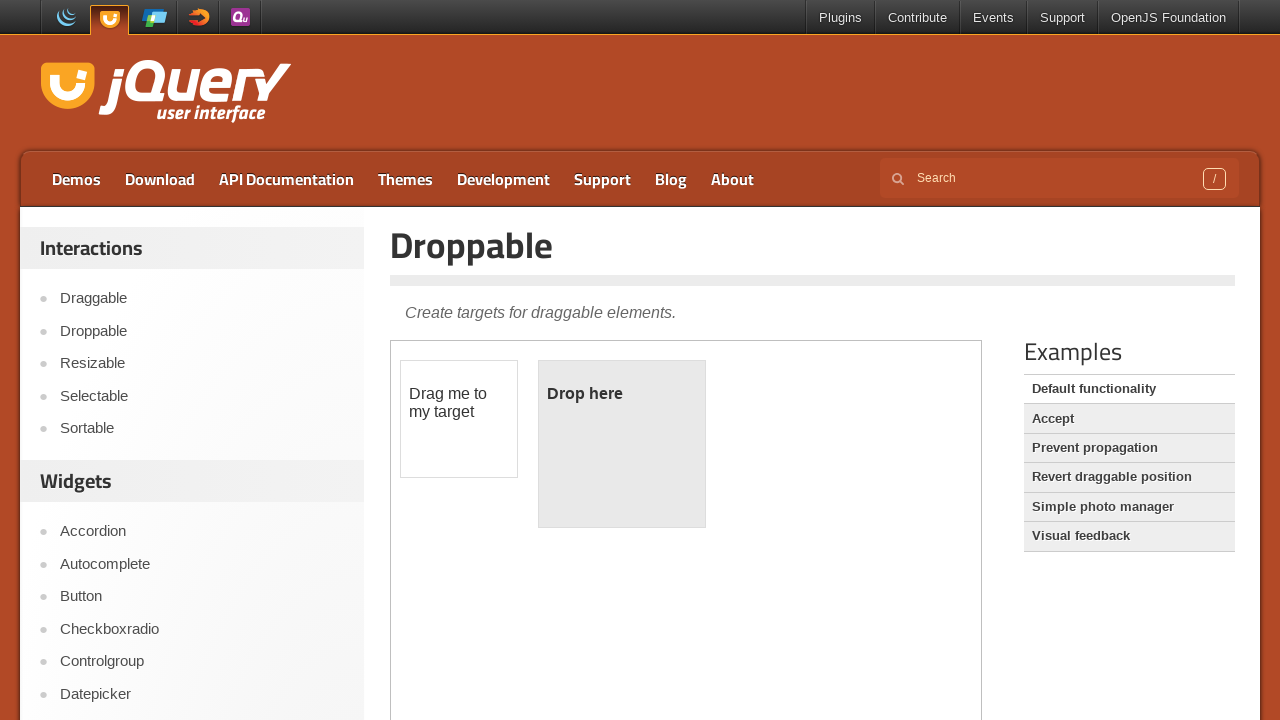

Waited for demo iframe to load
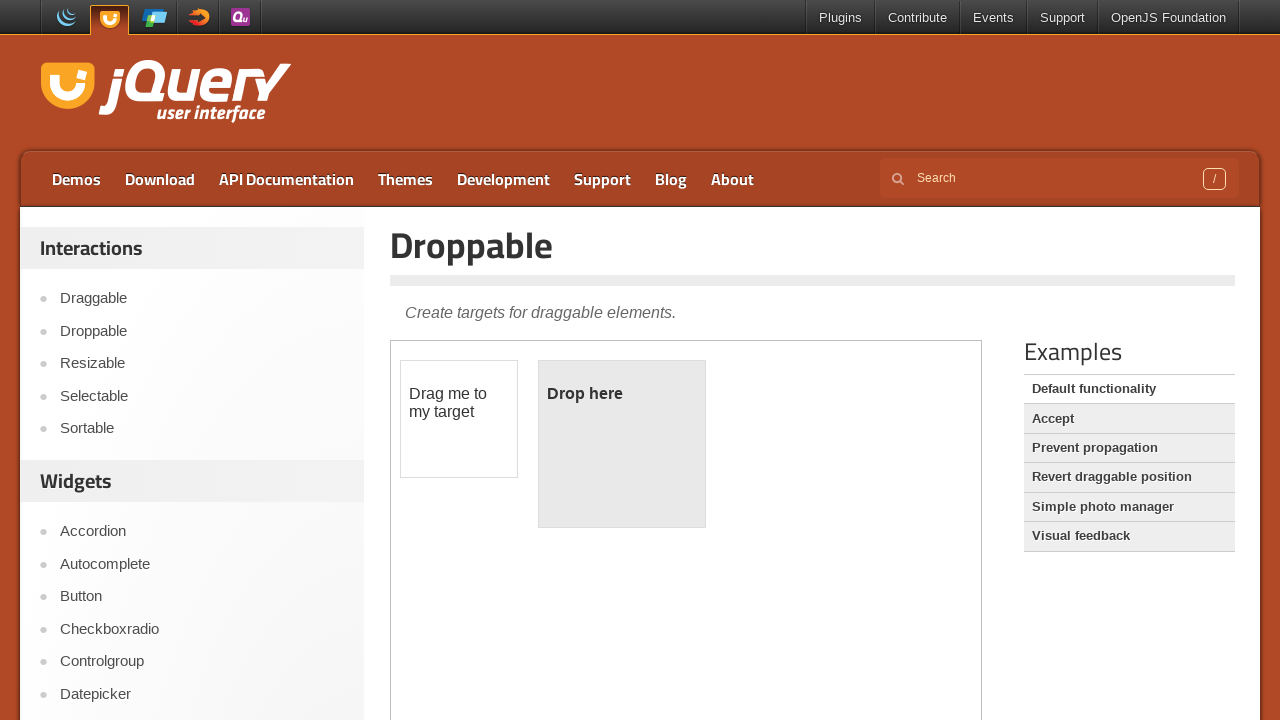

Located and switched to demo iframe
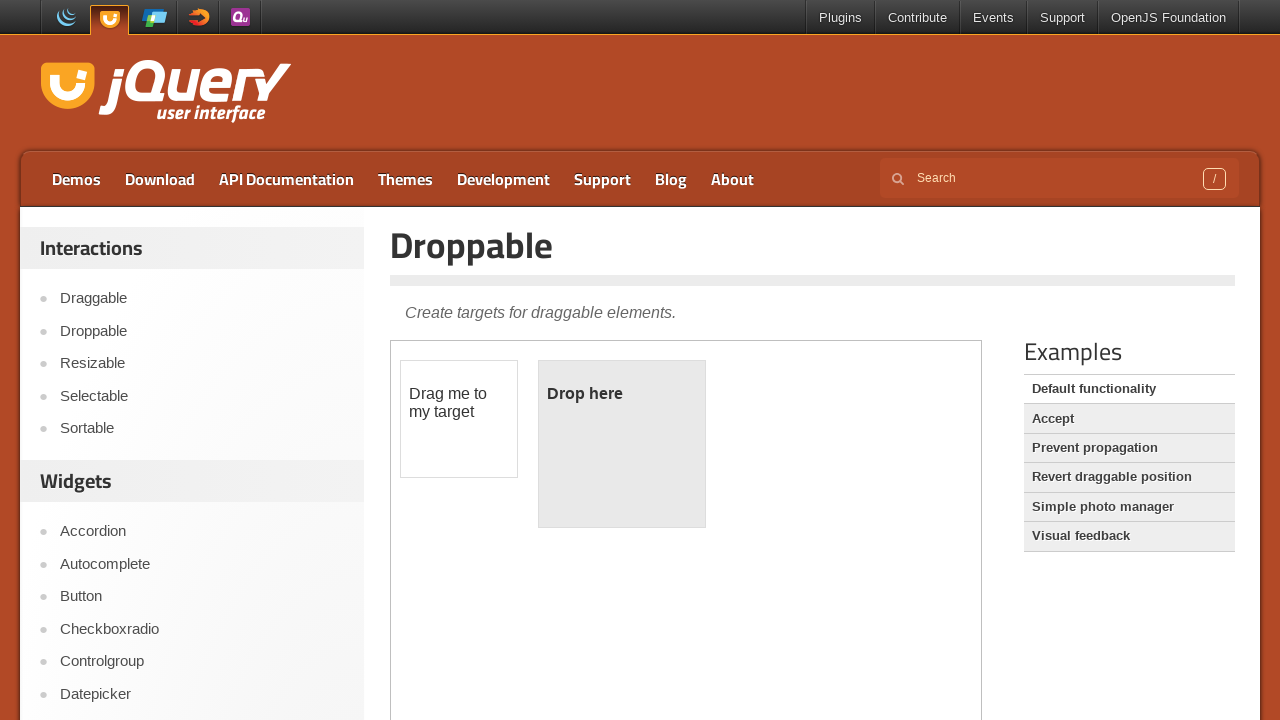

Located draggable element within iframe
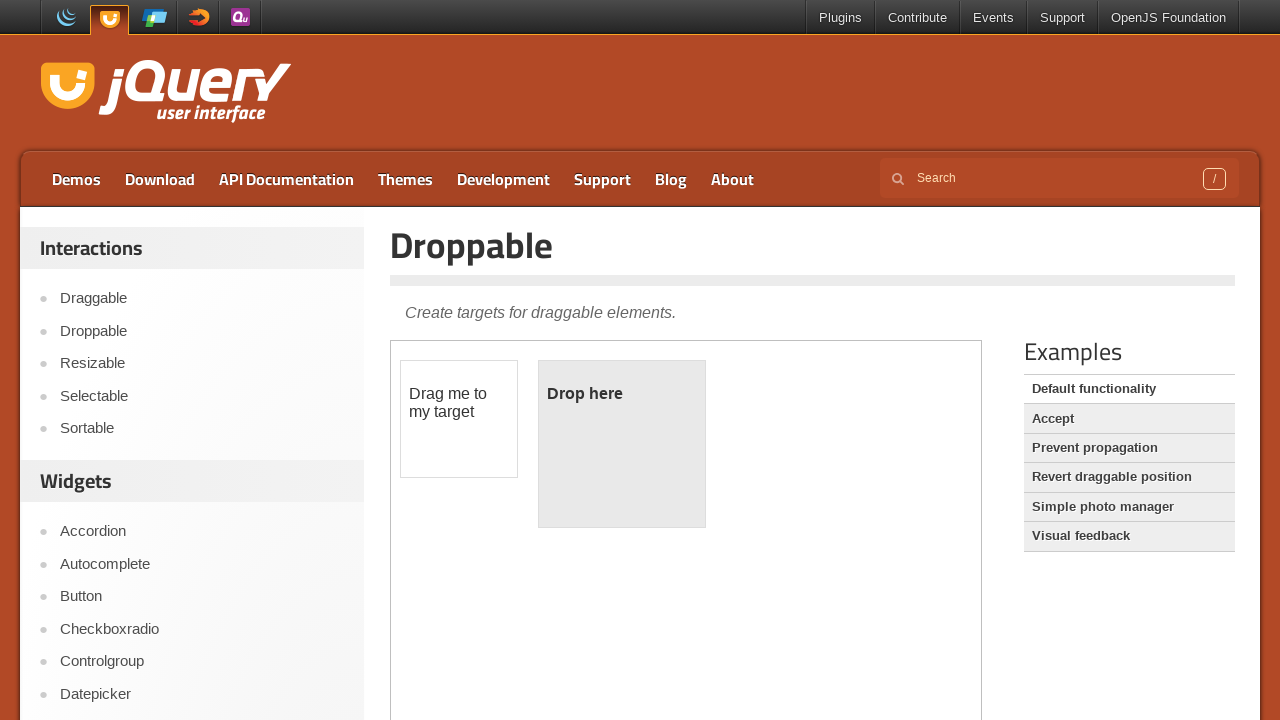

Located droppable target element within iframe
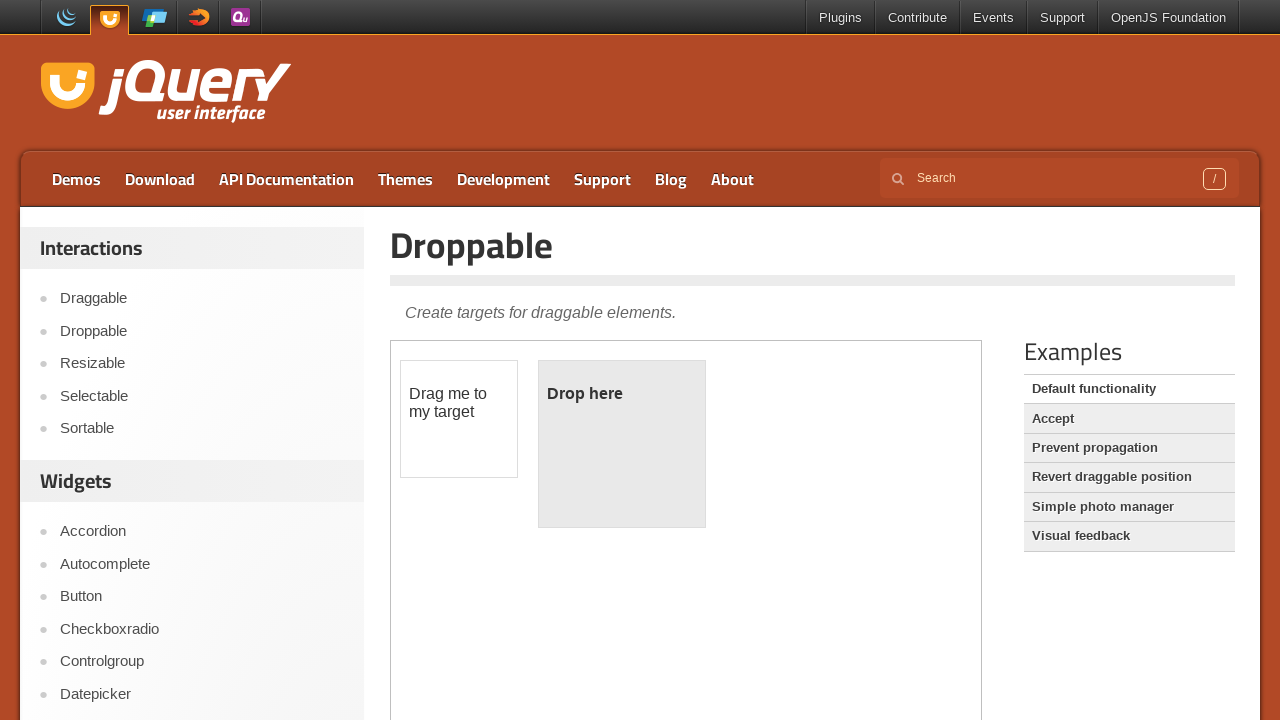

Dragged draggable element onto droppable target at (622, 444)
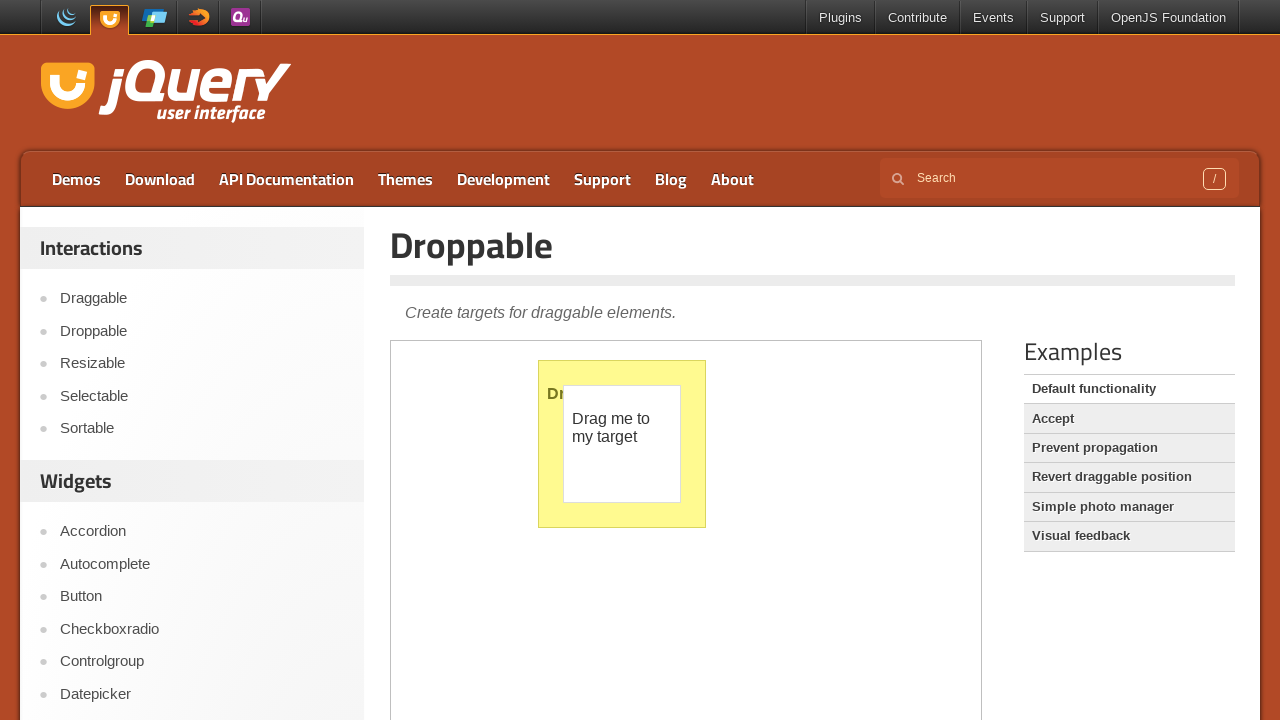

Verified successful drop by confirming 'Dropped!' text appeared
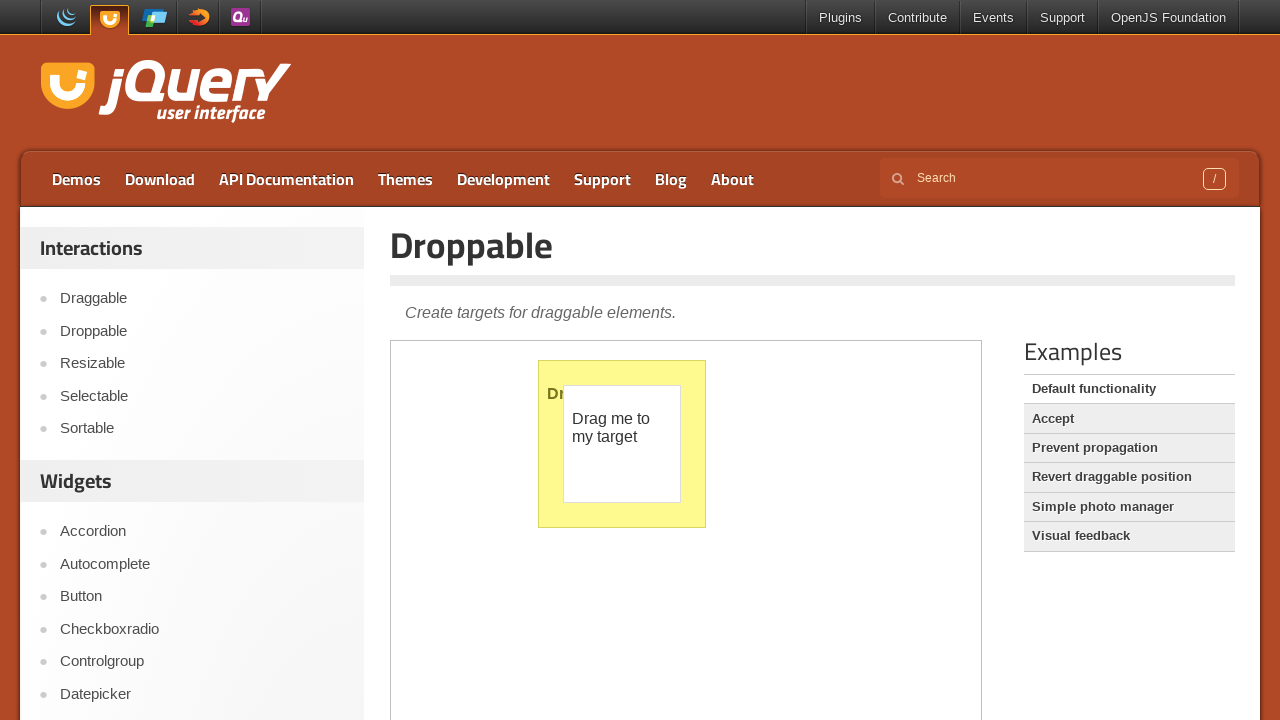

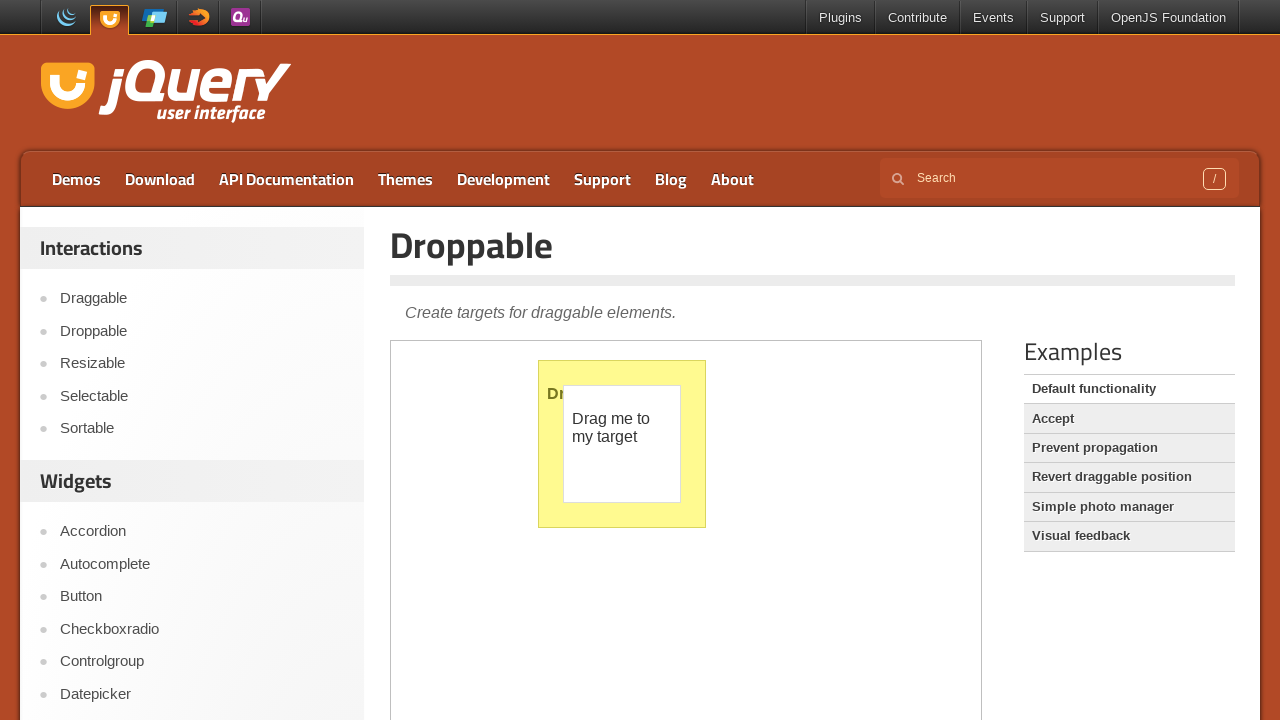